Tests dynamic controls functionality by clicking a toggle button to hide a checkbox and verifying the checkbox disappears from the page.

Starting URL: https://v1.training-support.net/selenium/dynamic-controls

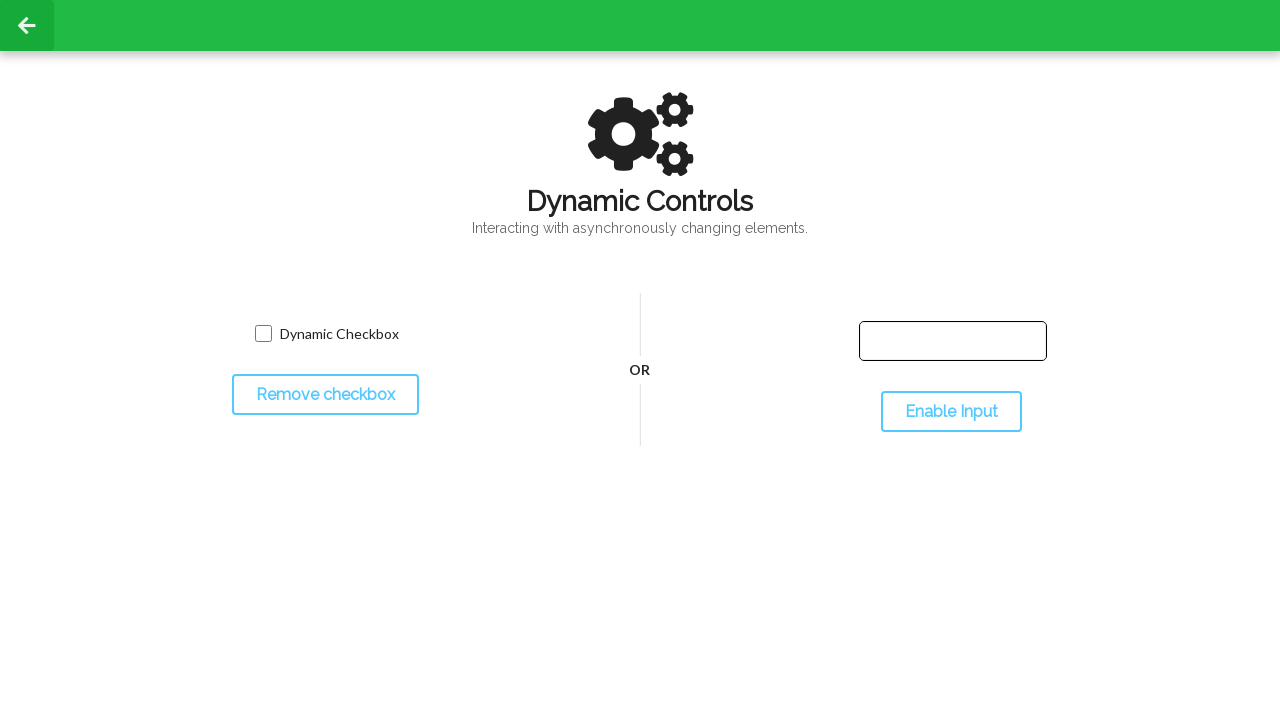

Verified checkbox is initially visible on the page
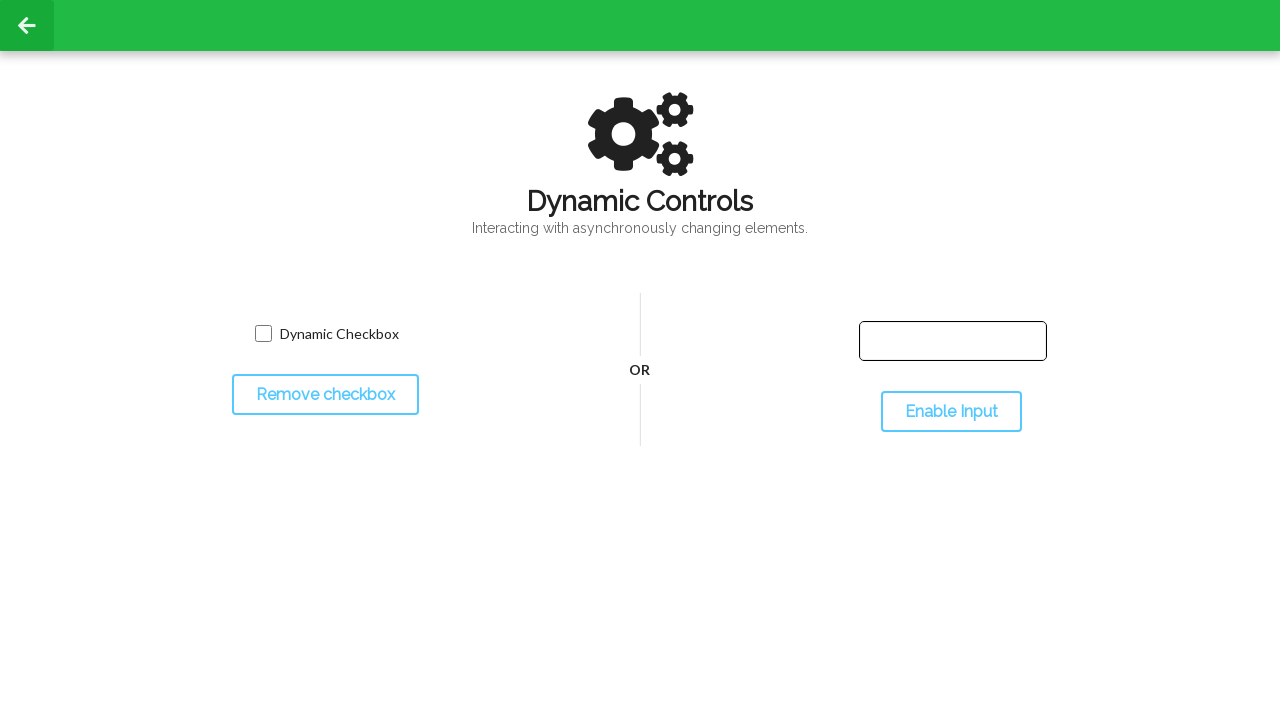

Clicked toggle button to hide the checkbox at (325, 395) on #toggleCheckbox
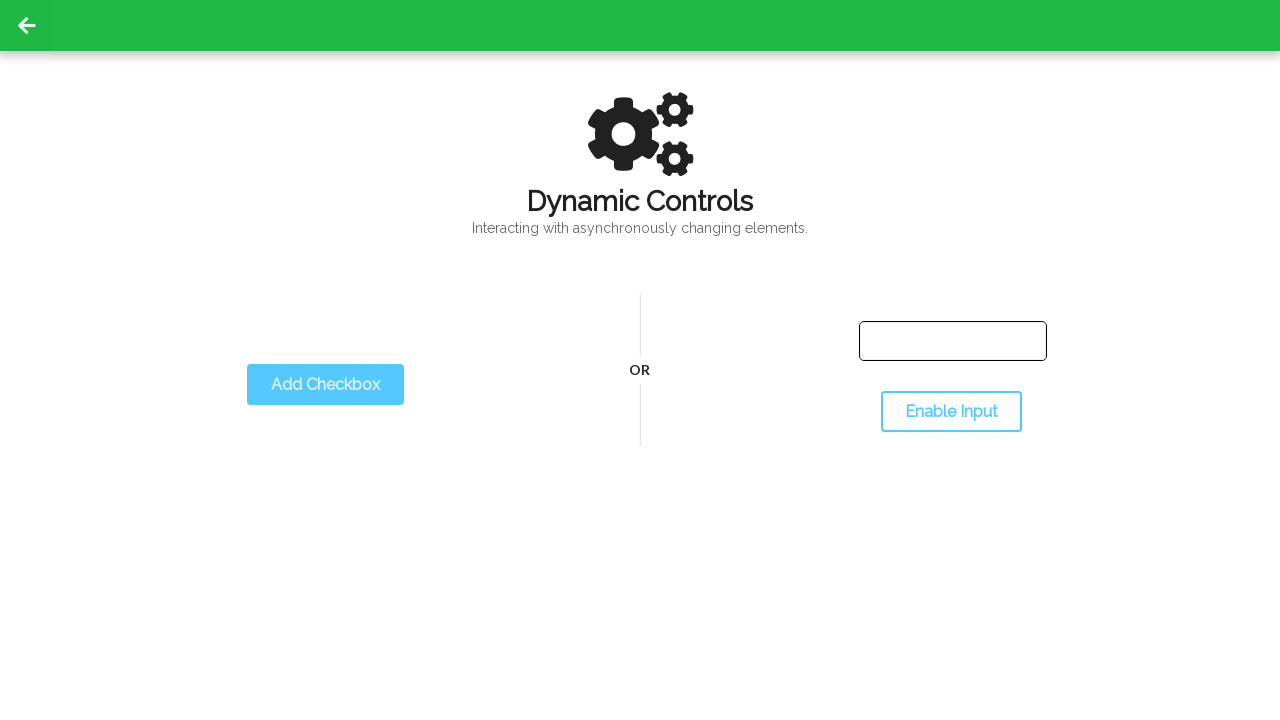

Verified checkbox has disappeared from the page
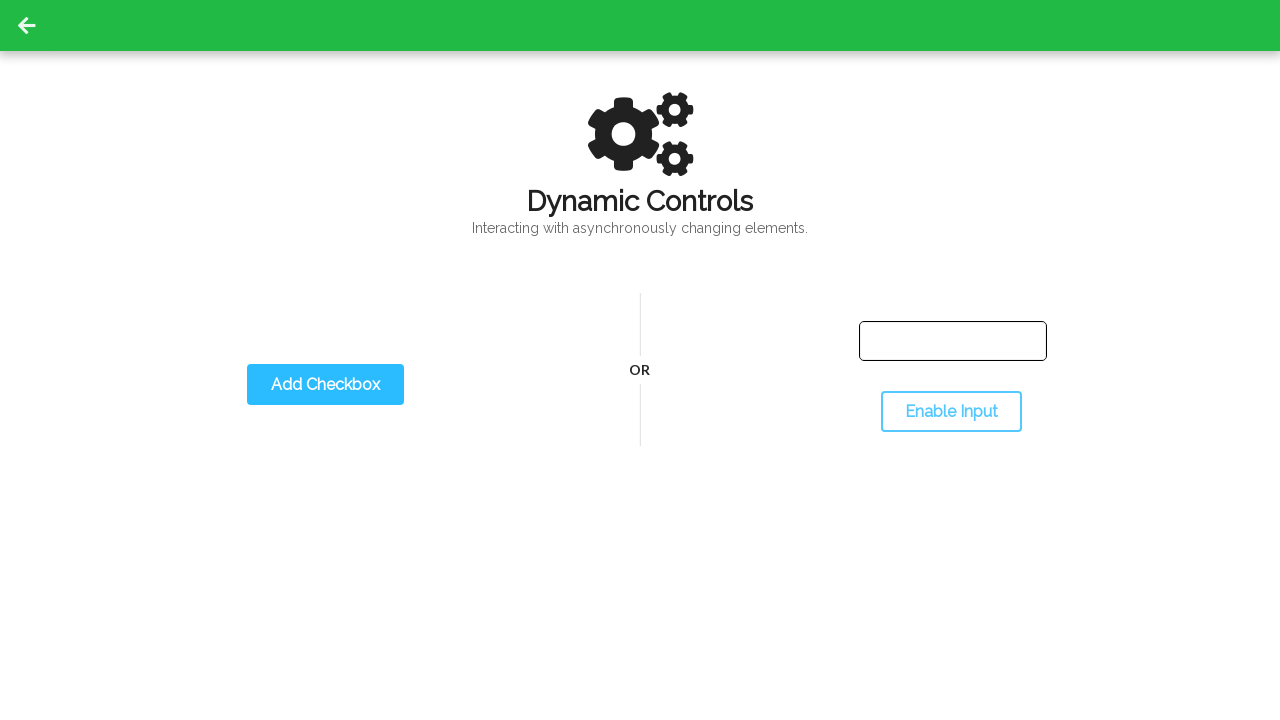

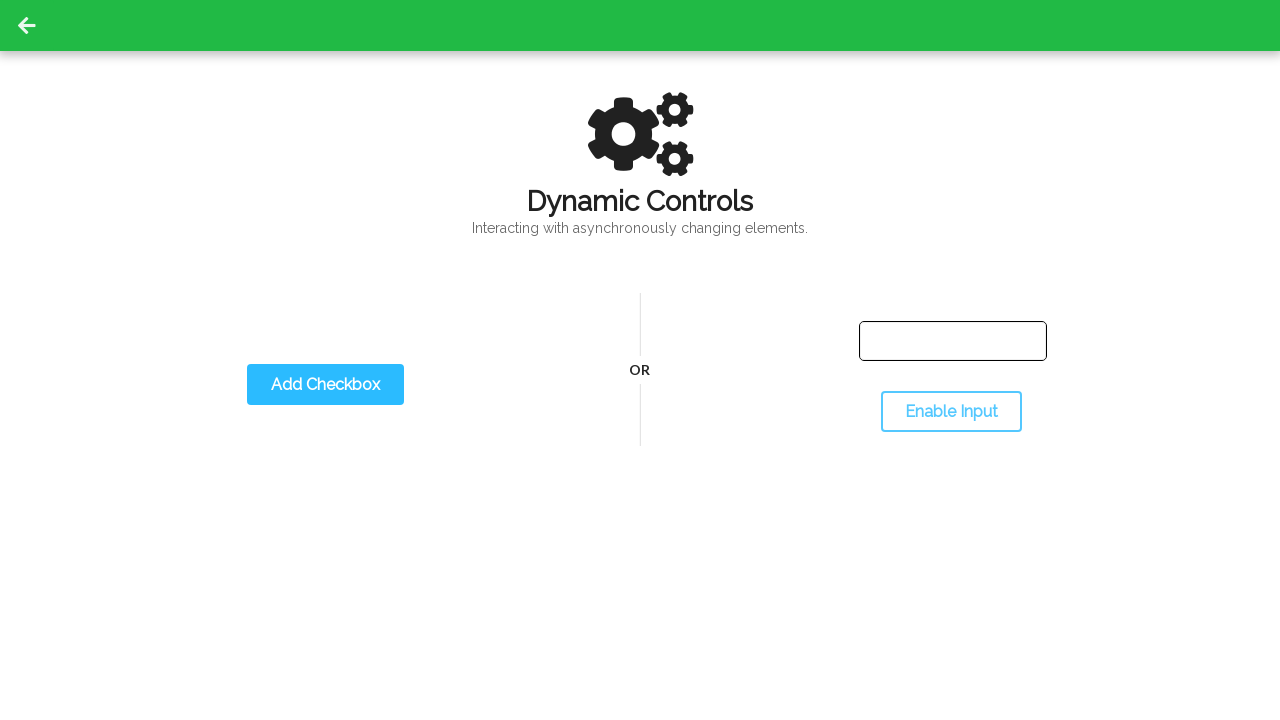